Tests checkbox interaction by checking the state of both checkboxes and ensuring both are selected by clicking any that are not already checked.

Starting URL: https://the-internet.herokuapp.com/checkboxes

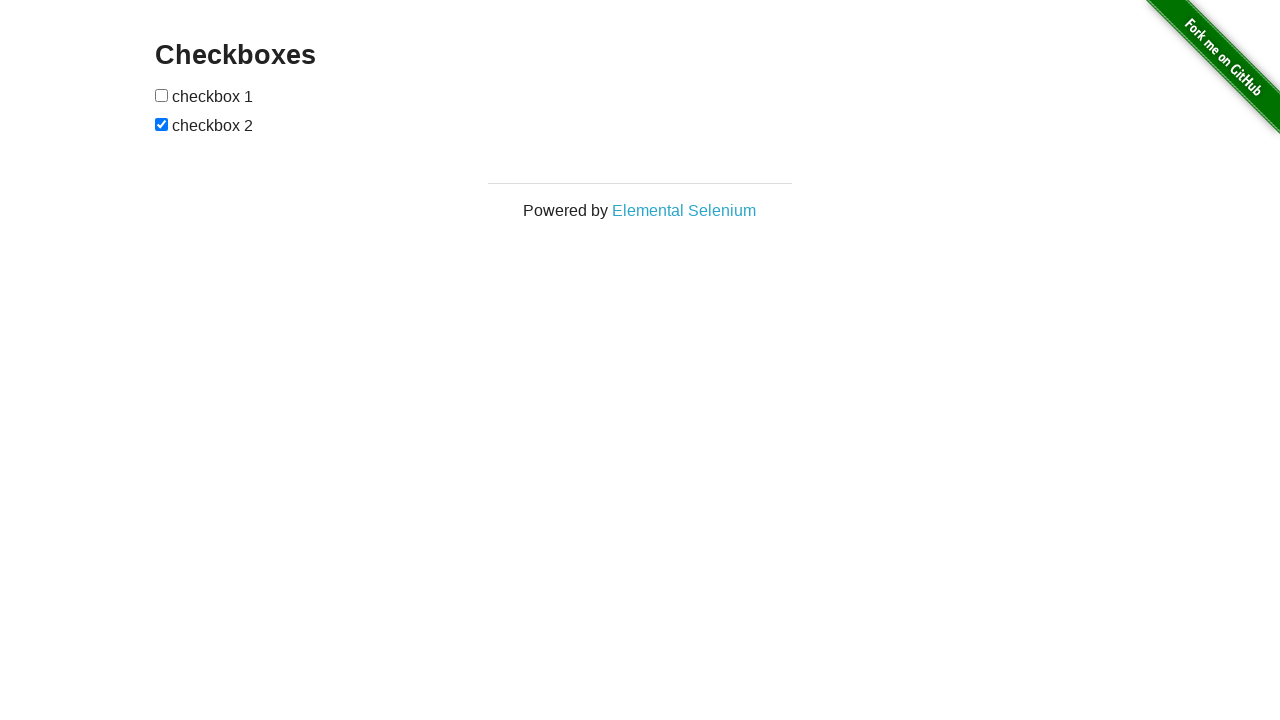

Navigated to checkbox test page
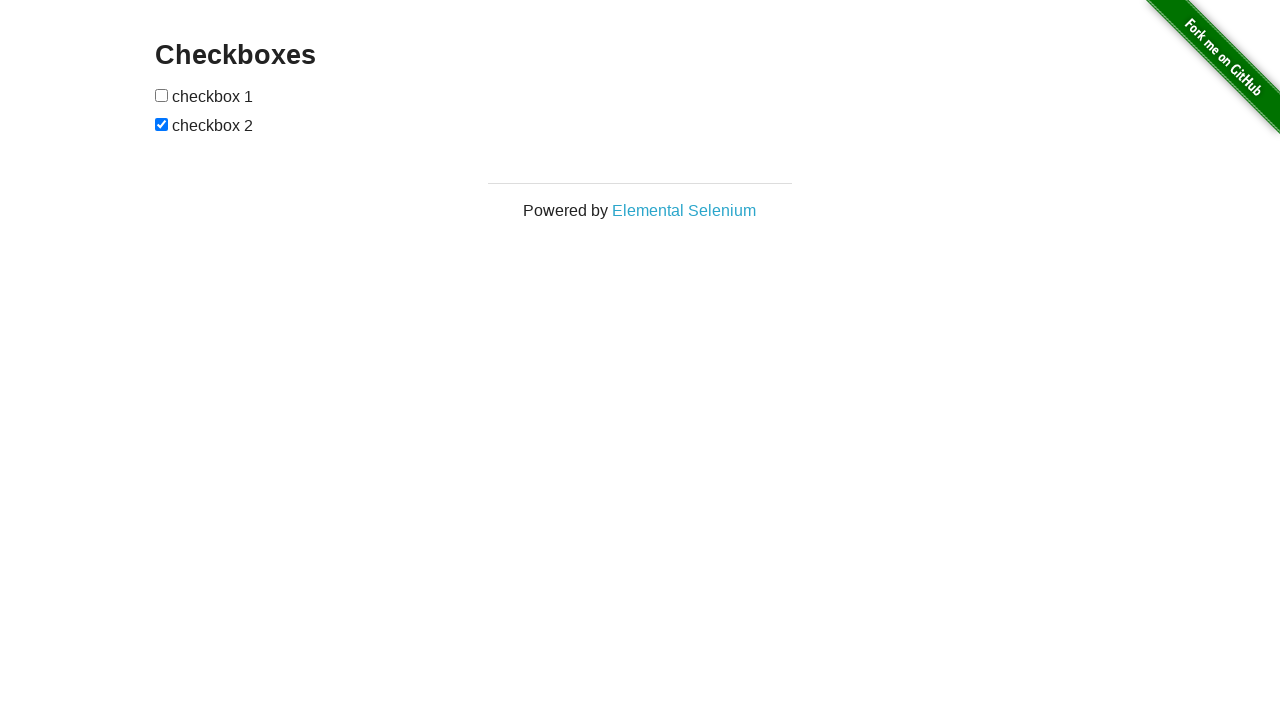

Located first checkbox element
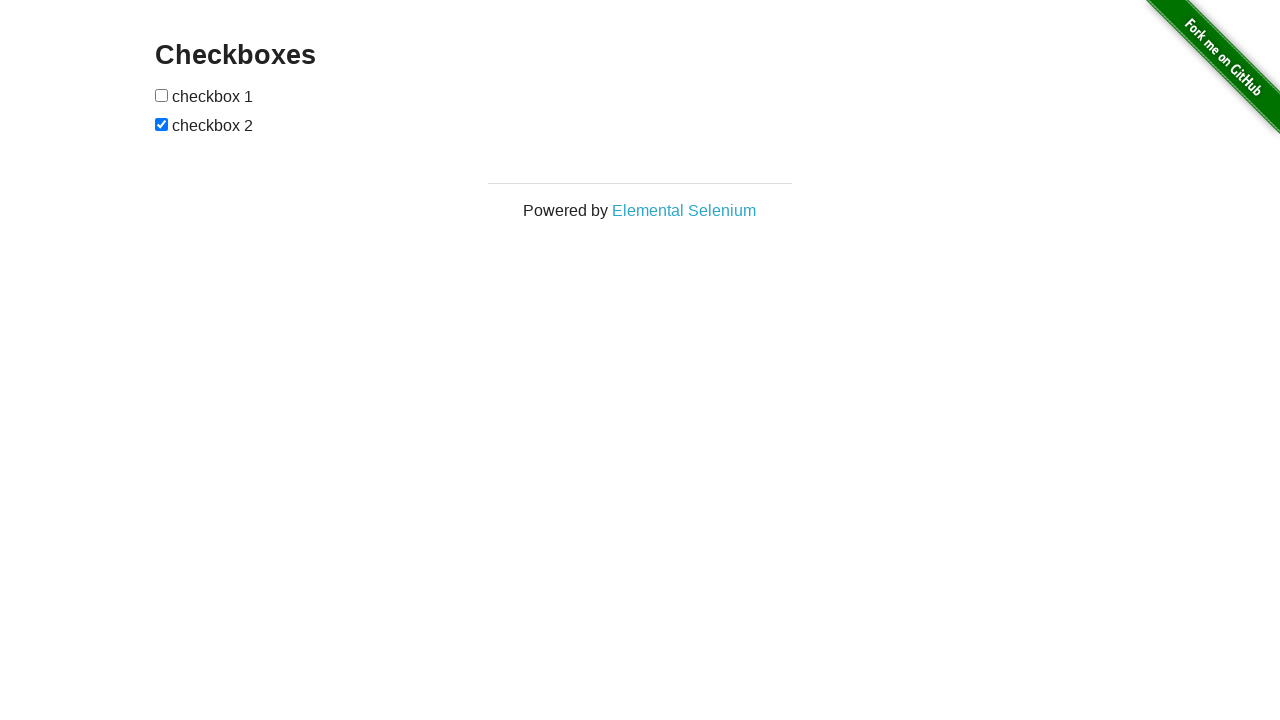

Located second checkbox element
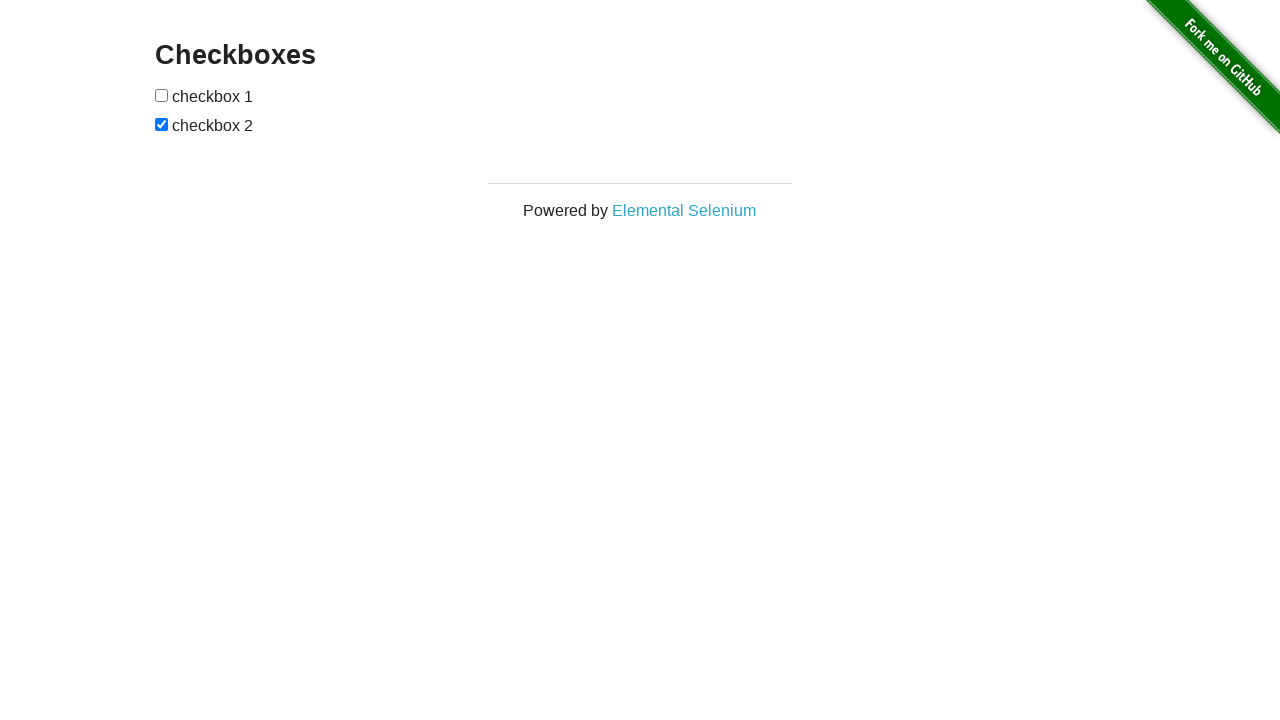

Checked first checkbox state - not selected
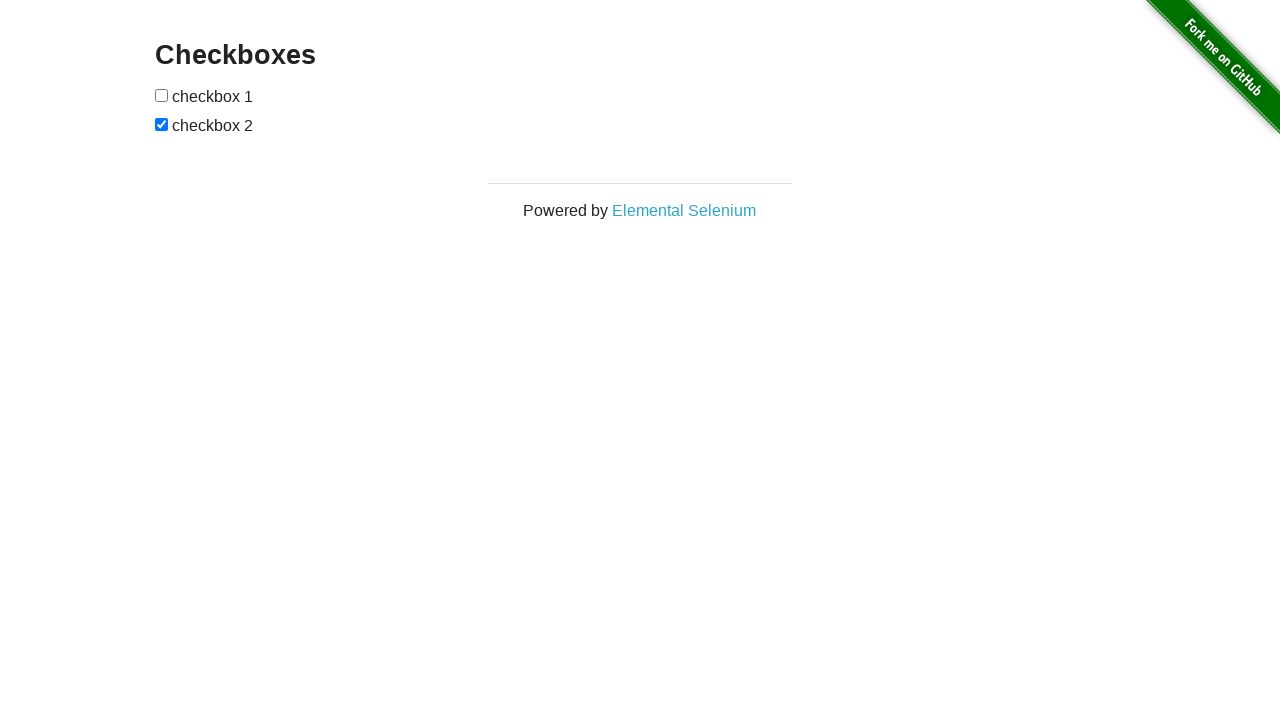

Clicked first checkbox to select it at (162, 95) on xpath=//input[@type='checkbox'][1]
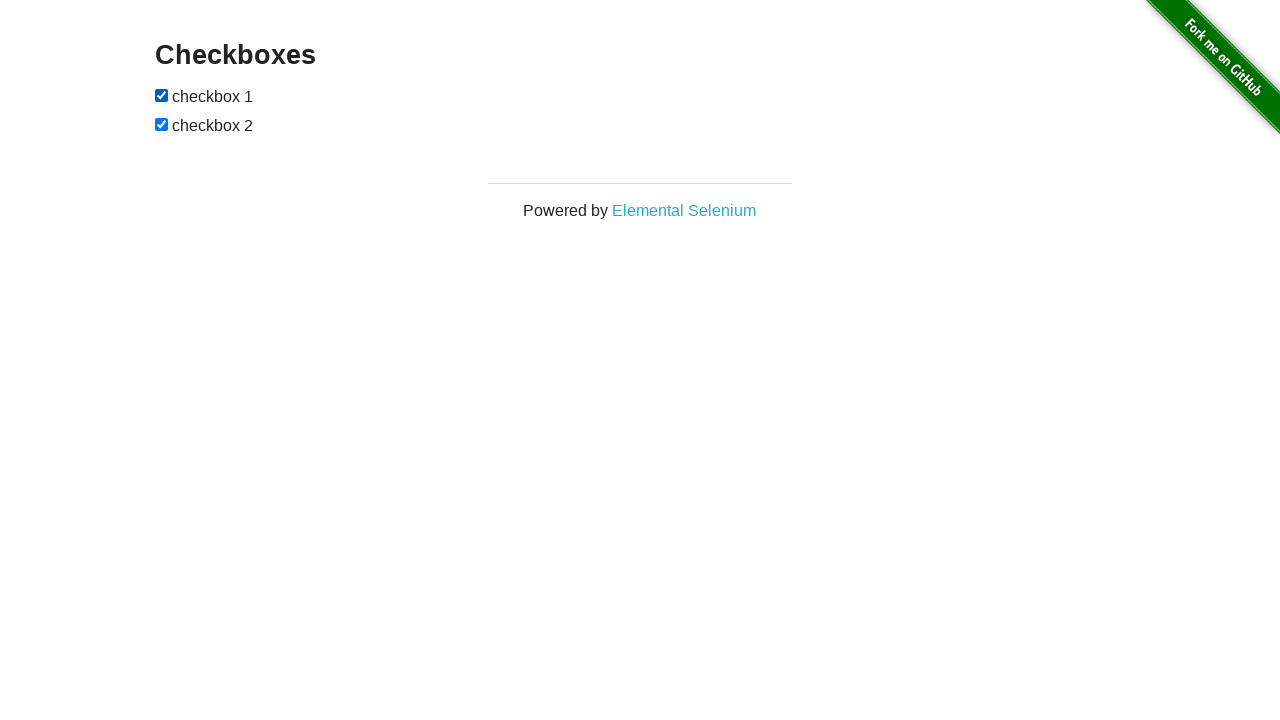

Checked second checkbox state - already selected
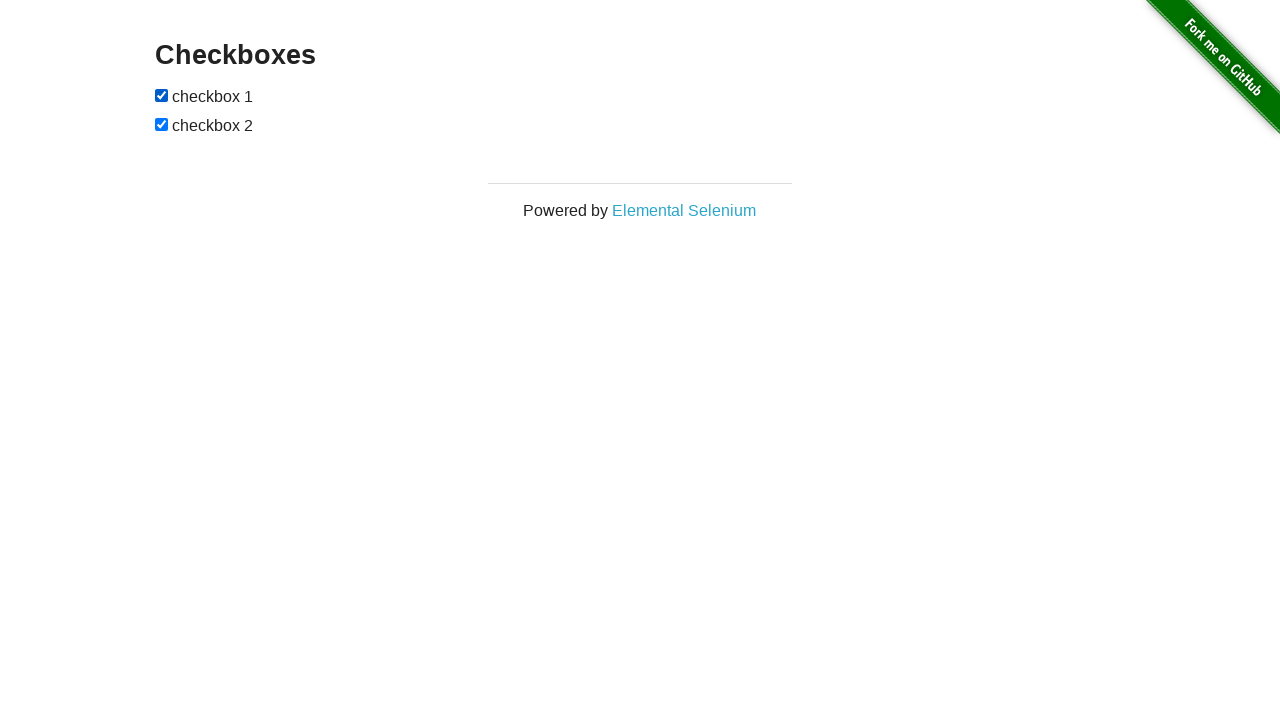

Verified first checkbox is selected
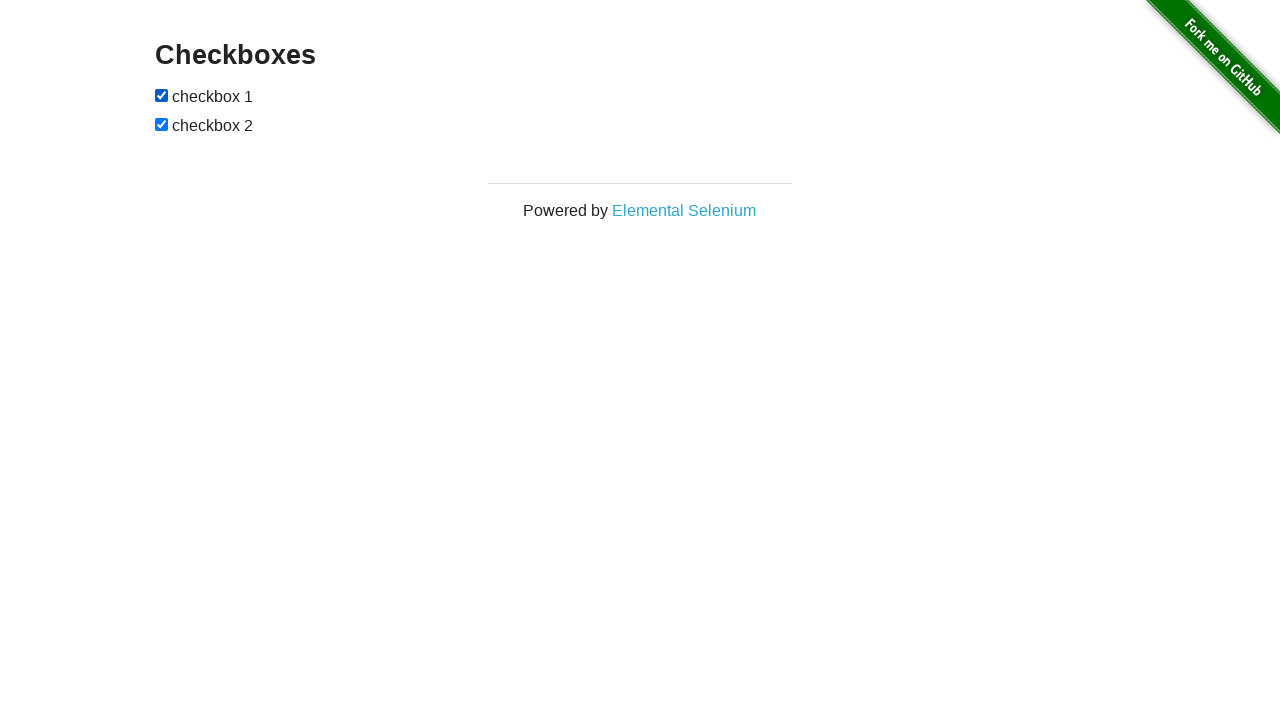

Verified second checkbox is selected
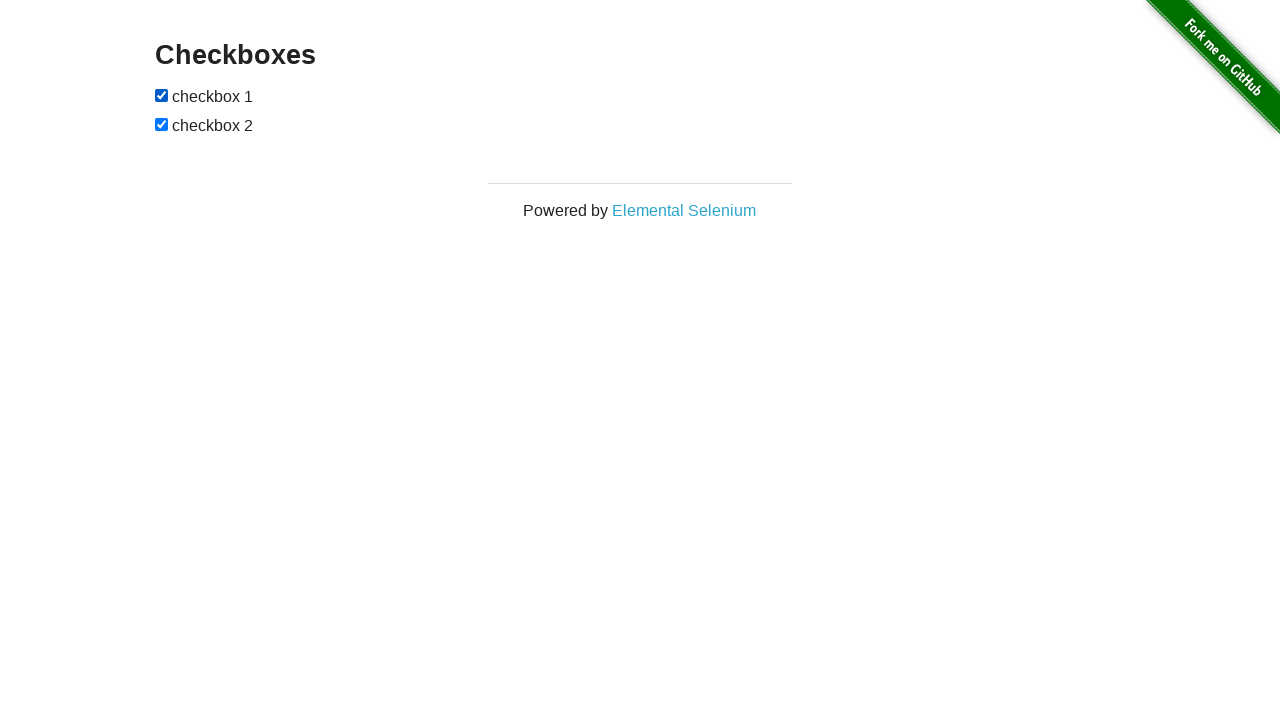

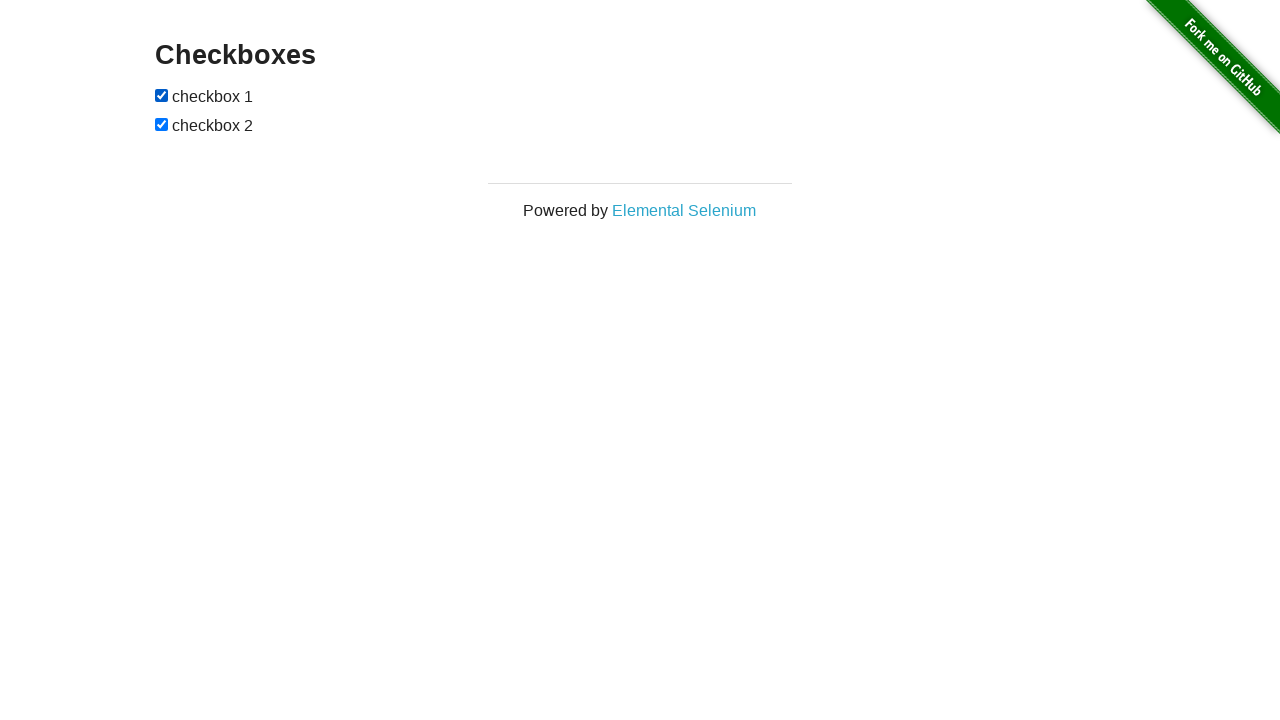